Tests editable dropdown by typing and selecting "Afghanistan" from the search results

Starting URL: https://react.semantic-ui.com/maximize/dropdown-example-search-selection/

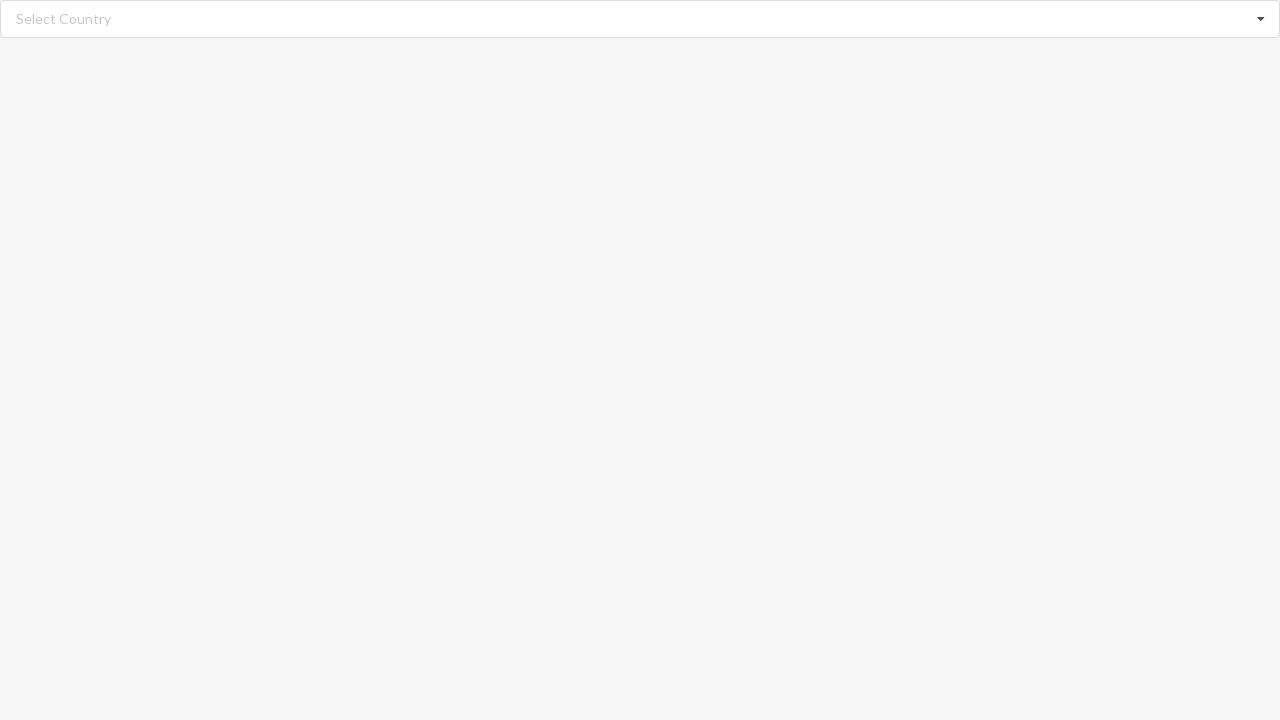

Cleared the search input field on input.search
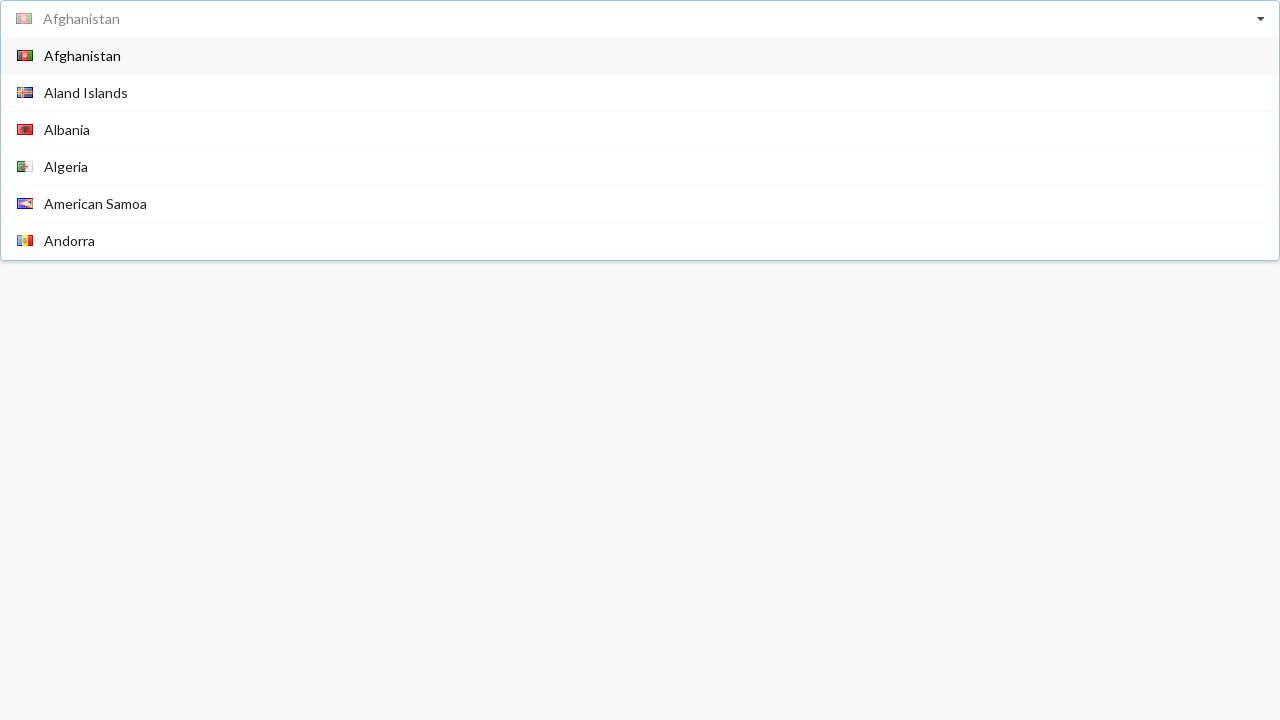

Typed 'Afghanistan' in the search field on input.search
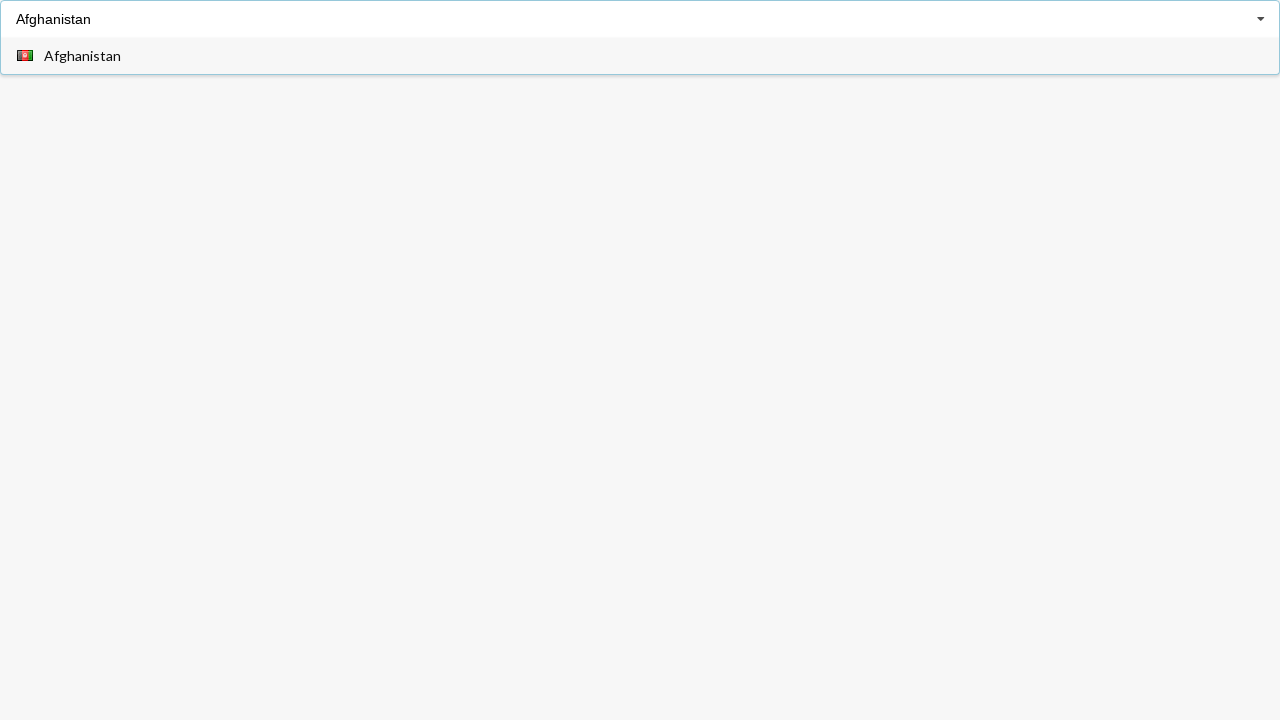

Clicked on 'Afghanistan' from the dropdown options at (82, 56) on div.item span:has-text('Afghanistan')
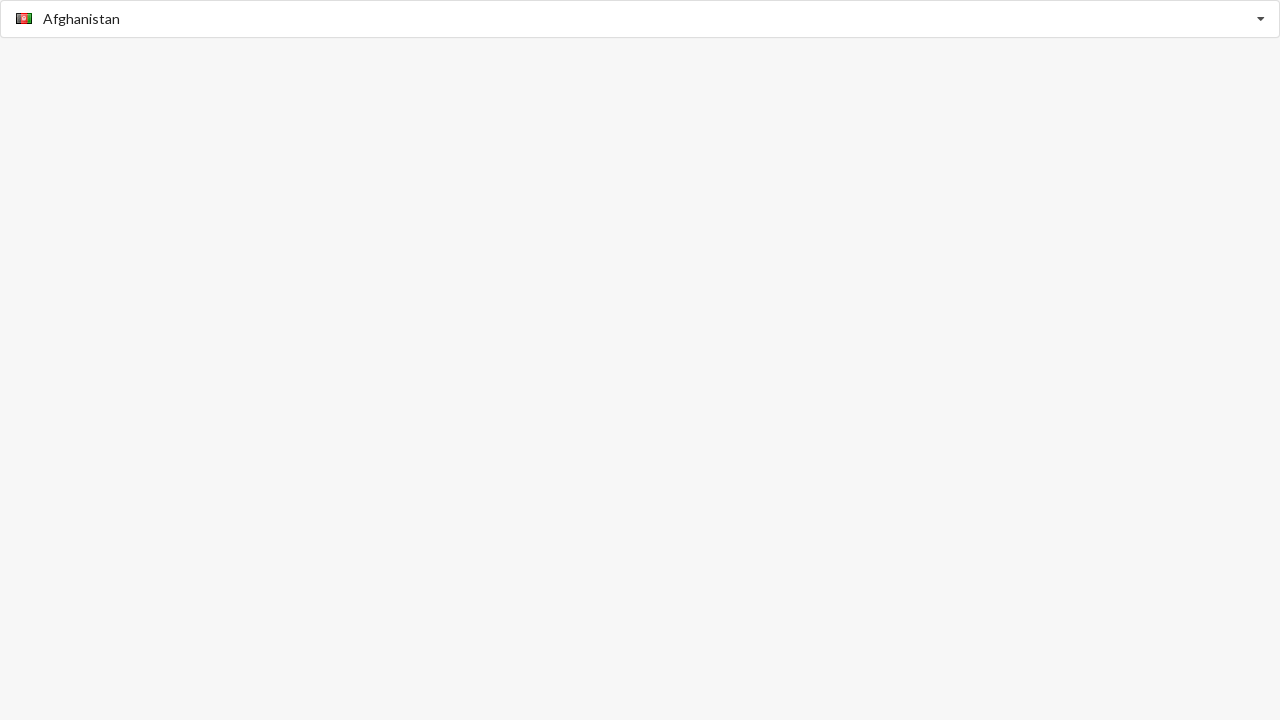

Verified that 'Afghanistan' is selected in the dropdown
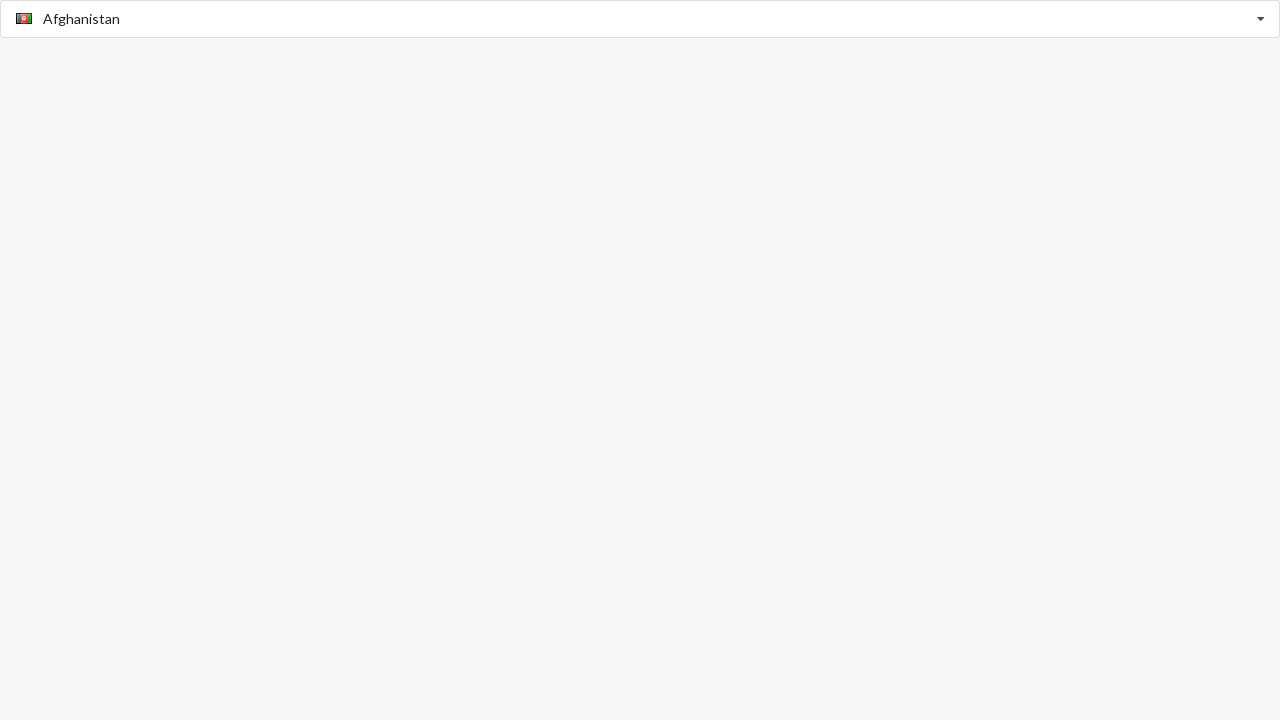

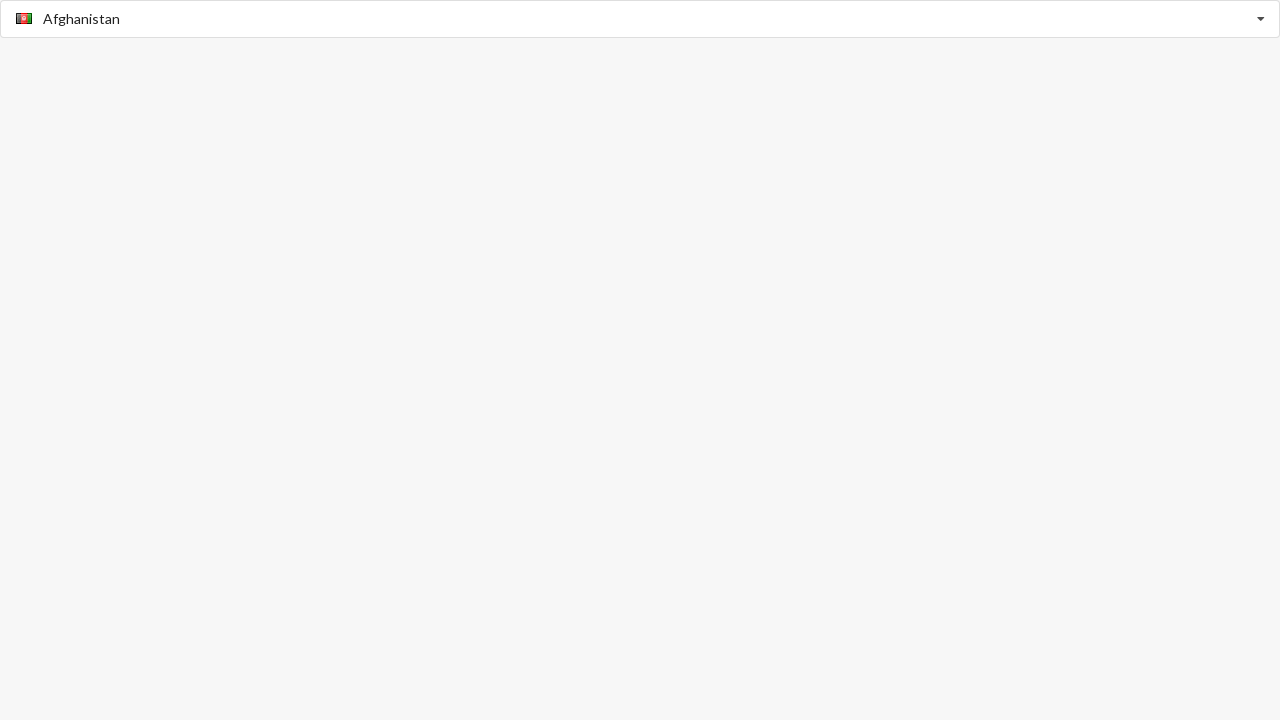